Tests radio button functionality by clicking through each radio button in a group and verifying their selection states

Starting URL: https://echoecho.com/htmlforms10.htm

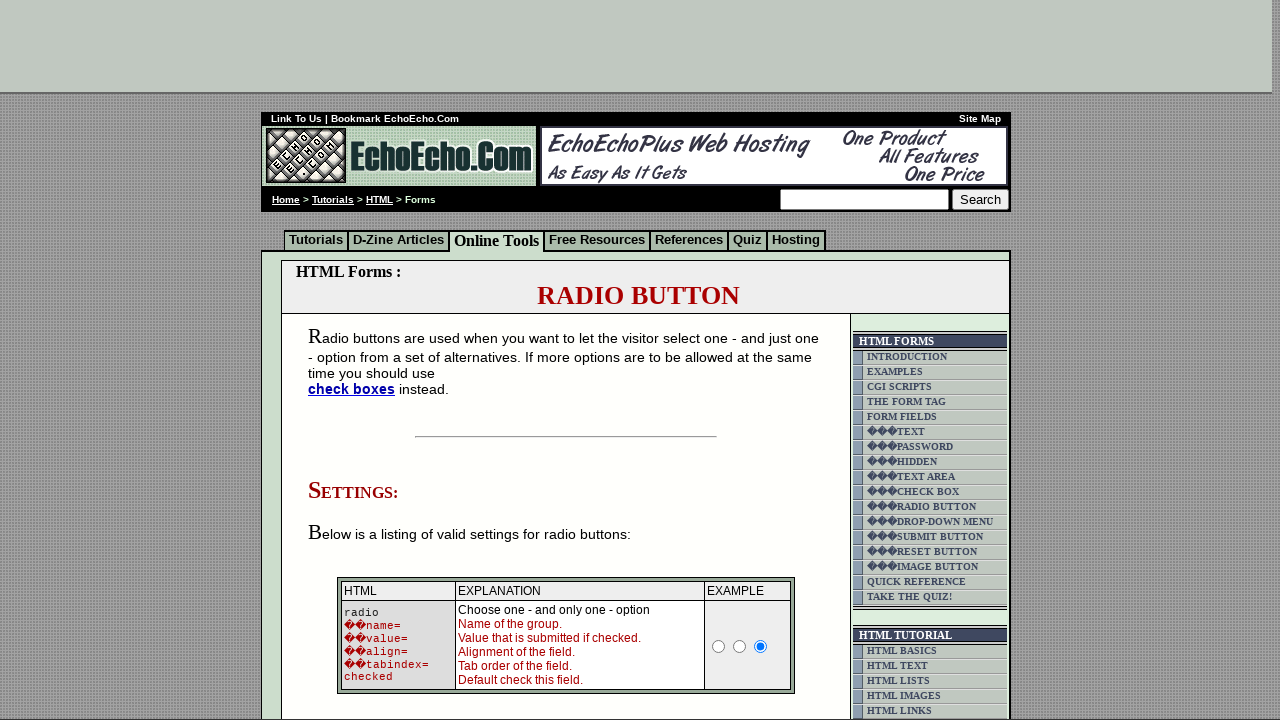

Navigated to radio button testing page
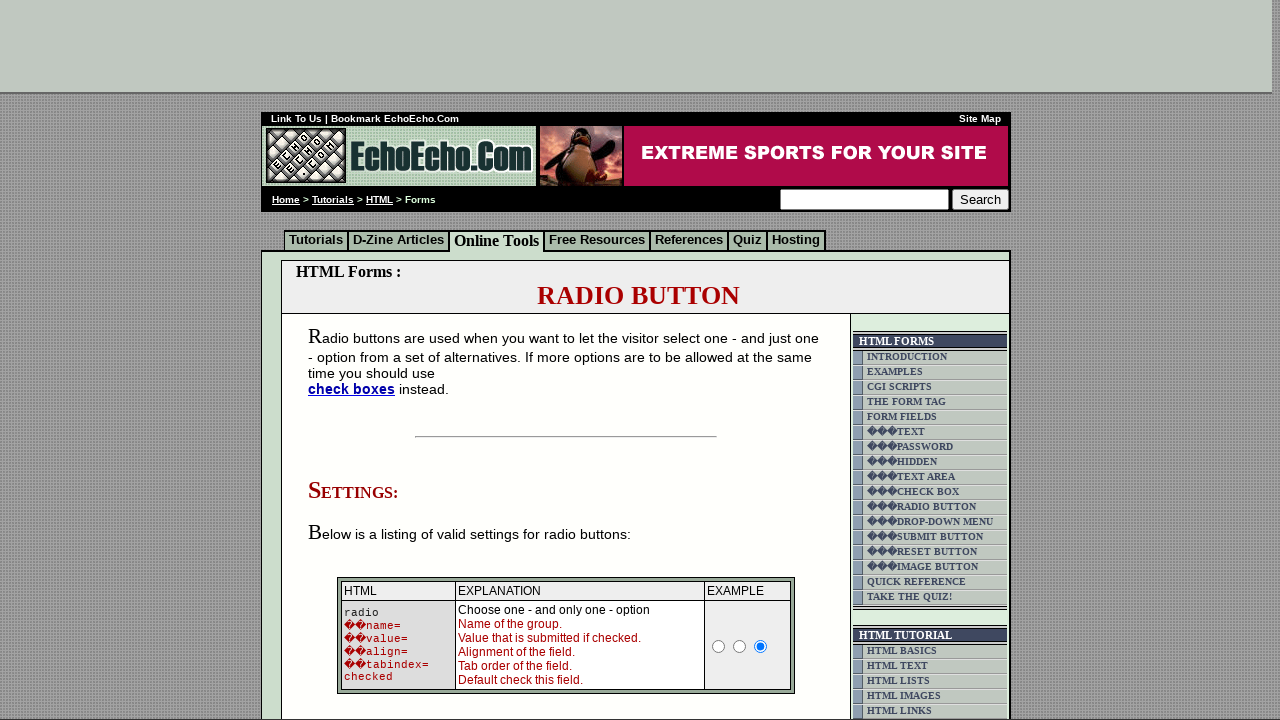

Located all radio buttons in group1
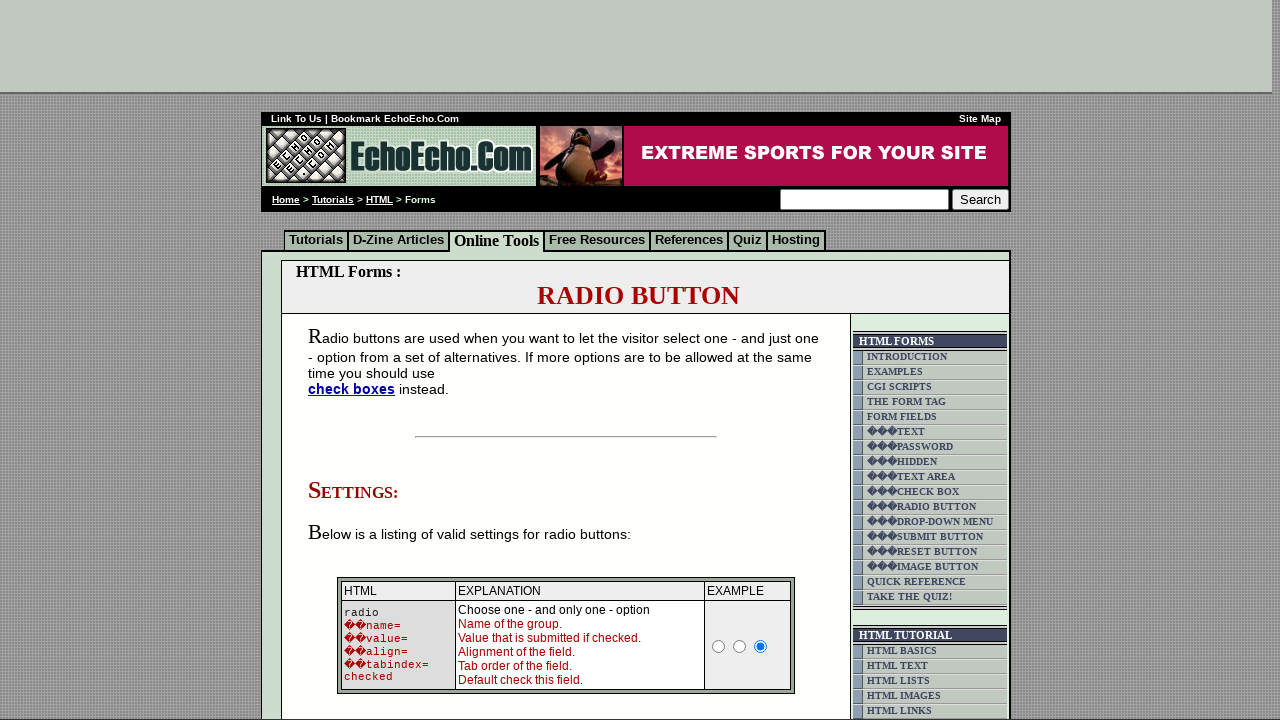

Found 3 radio buttons in the group
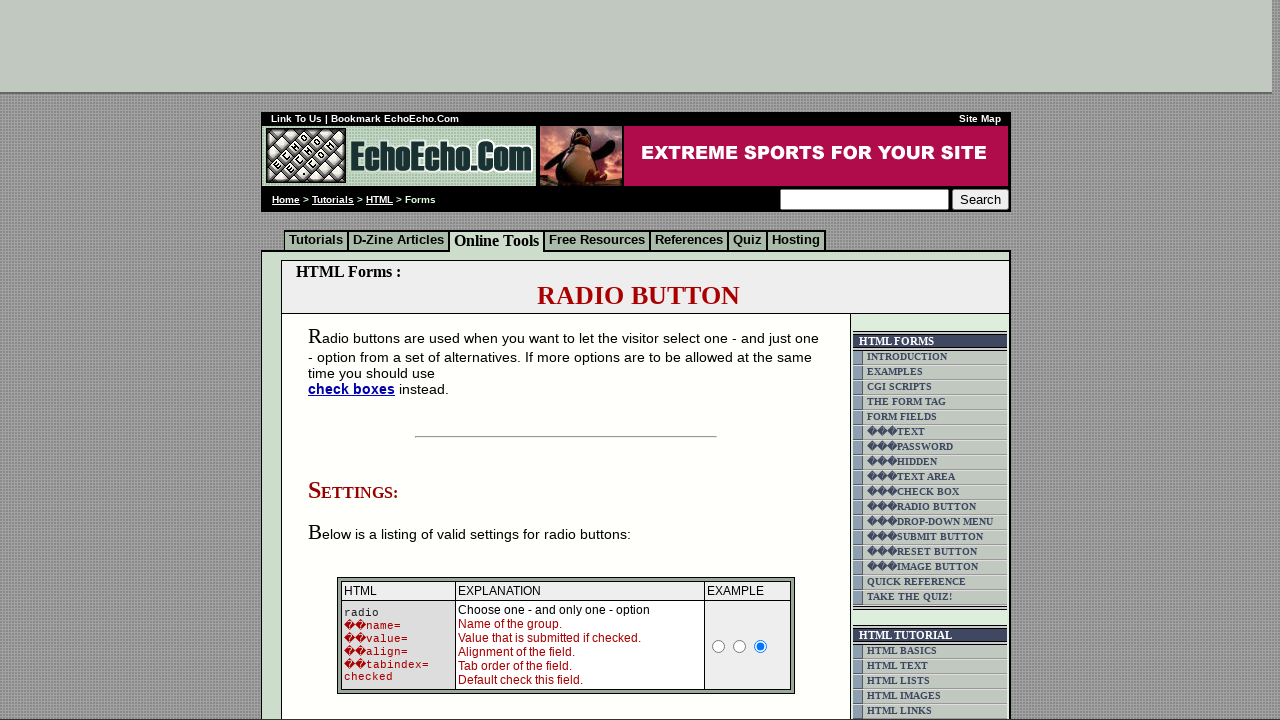

Clicked radio button at index 0 at (356, 360) on input[name='group1'] >> nth=0
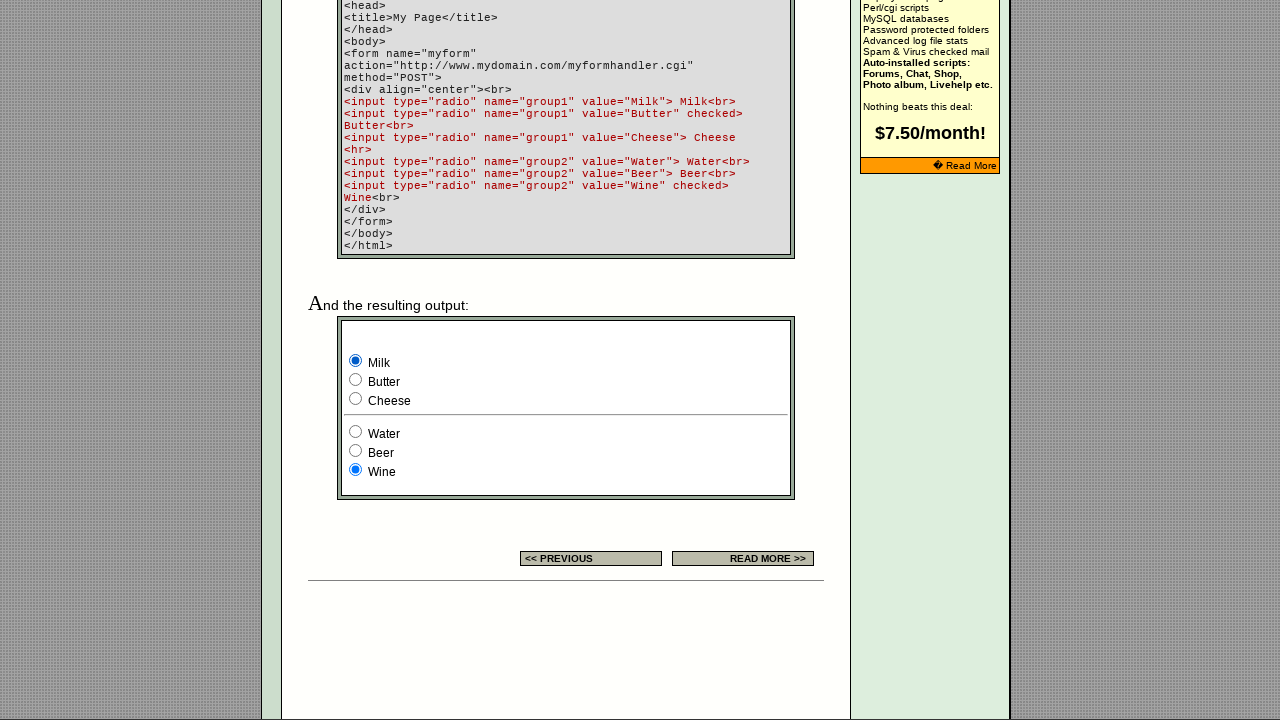

Waited for radio button selection at index 0 to register
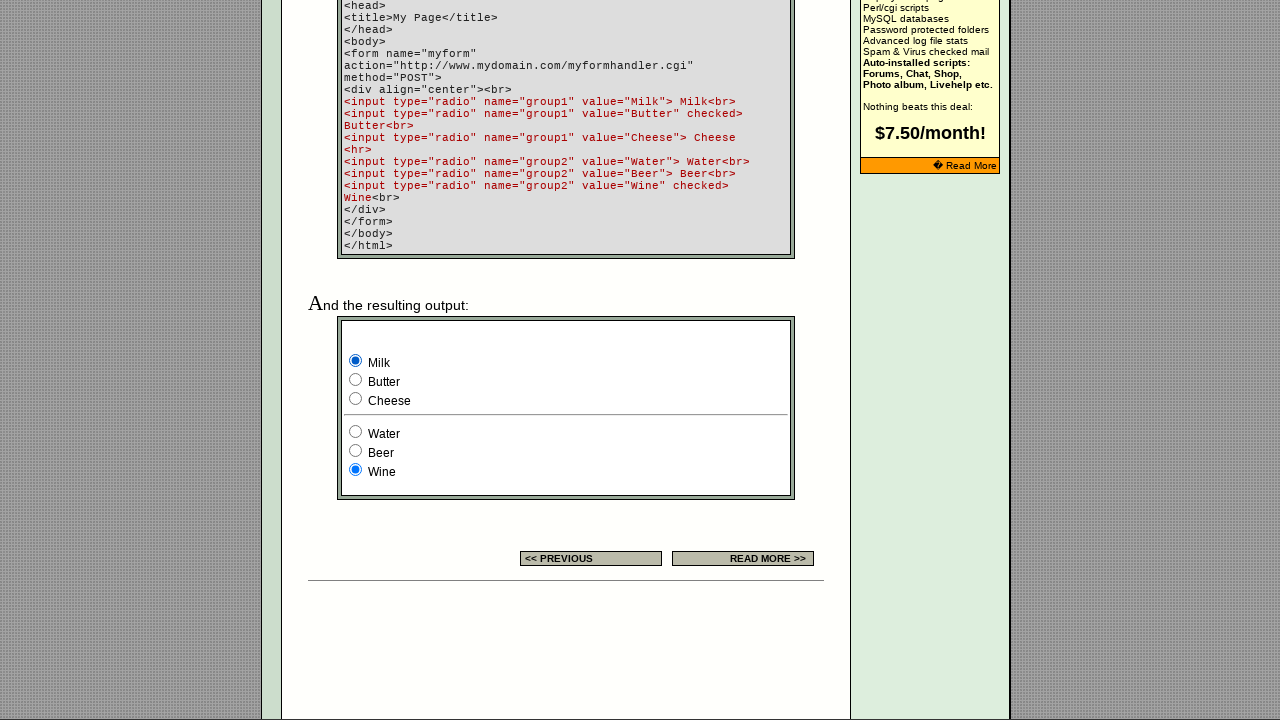

Clicked radio button at index 1 at (356, 380) on input[name='group1'] >> nth=1
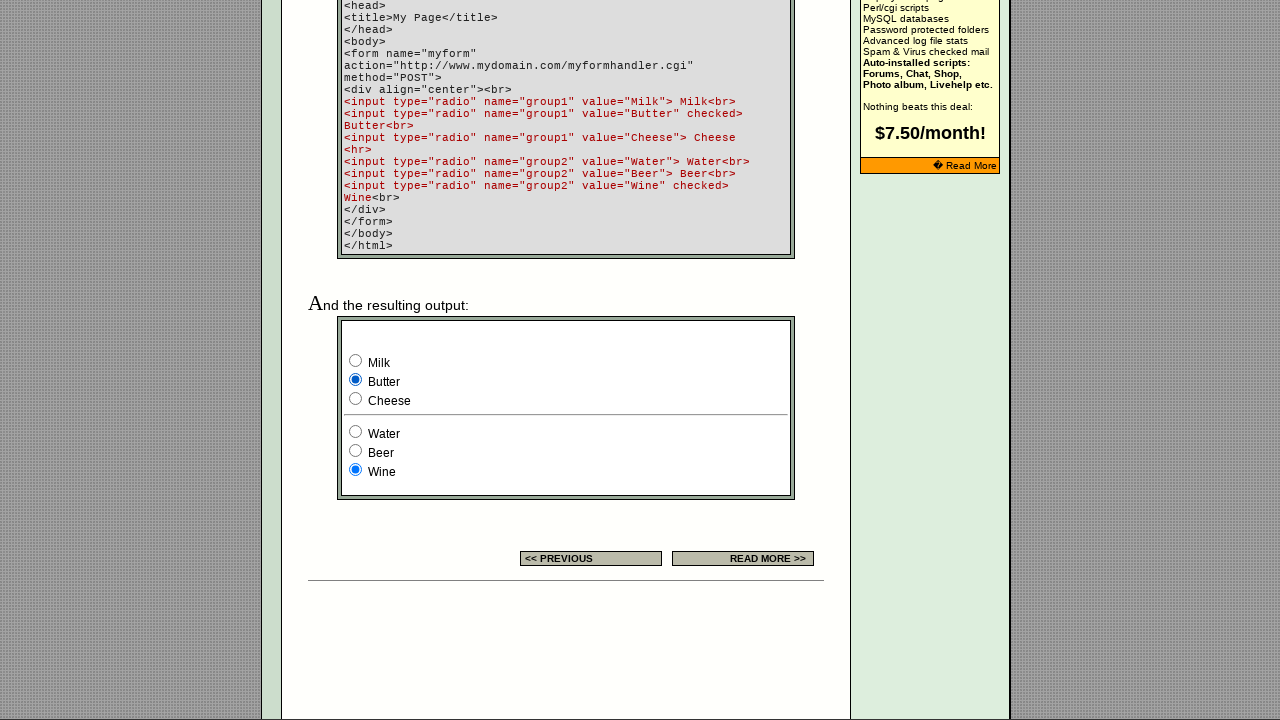

Waited for radio button selection at index 1 to register
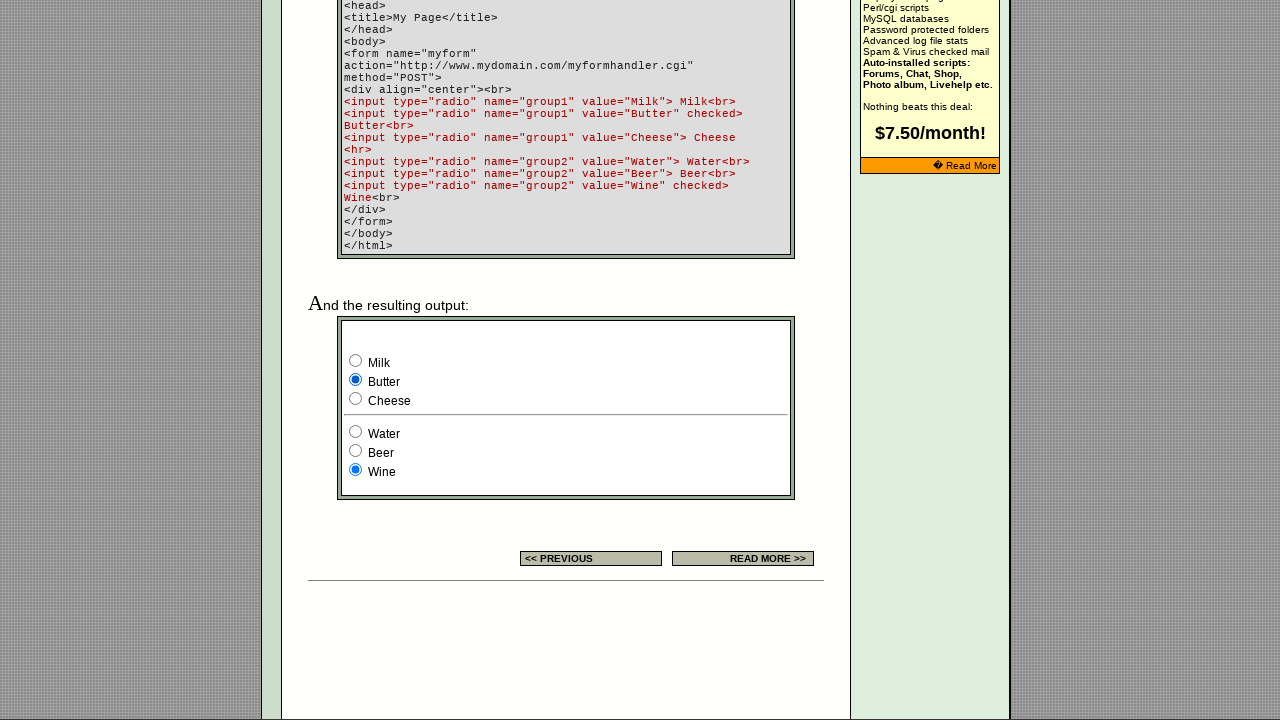

Clicked radio button at index 2 at (356, 398) on input[name='group1'] >> nth=2
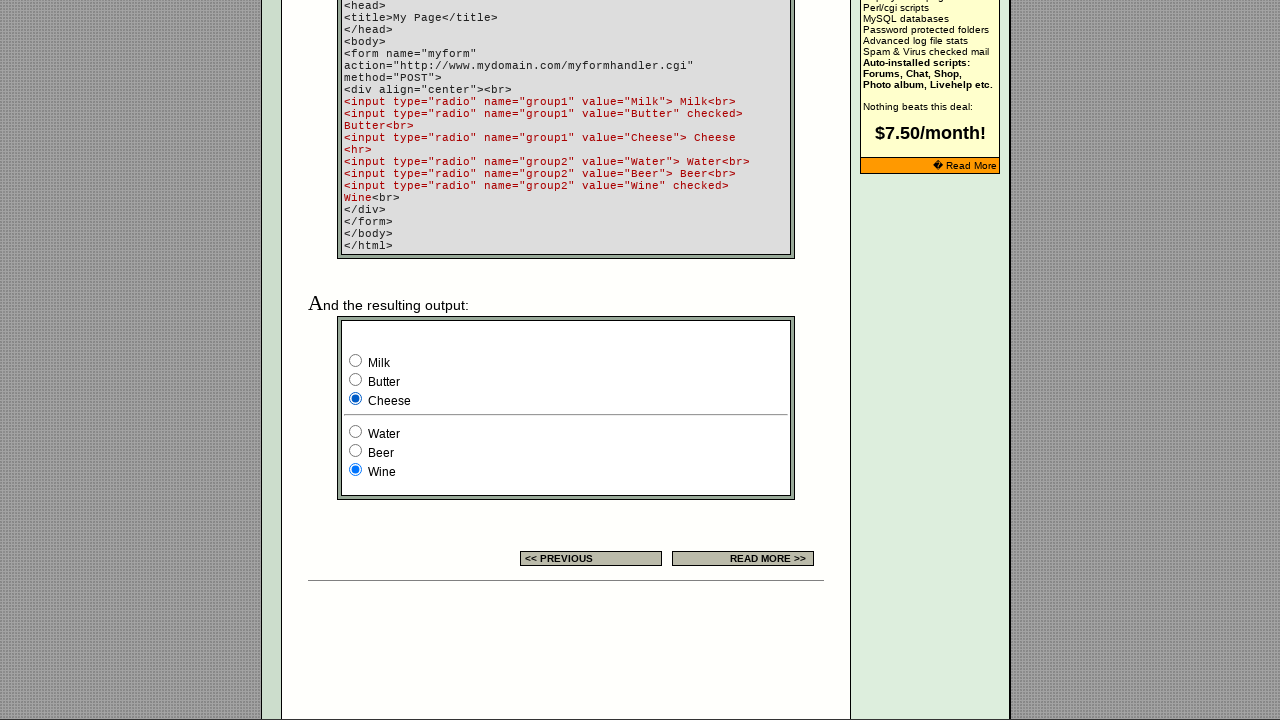

Waited for radio button selection at index 2 to register
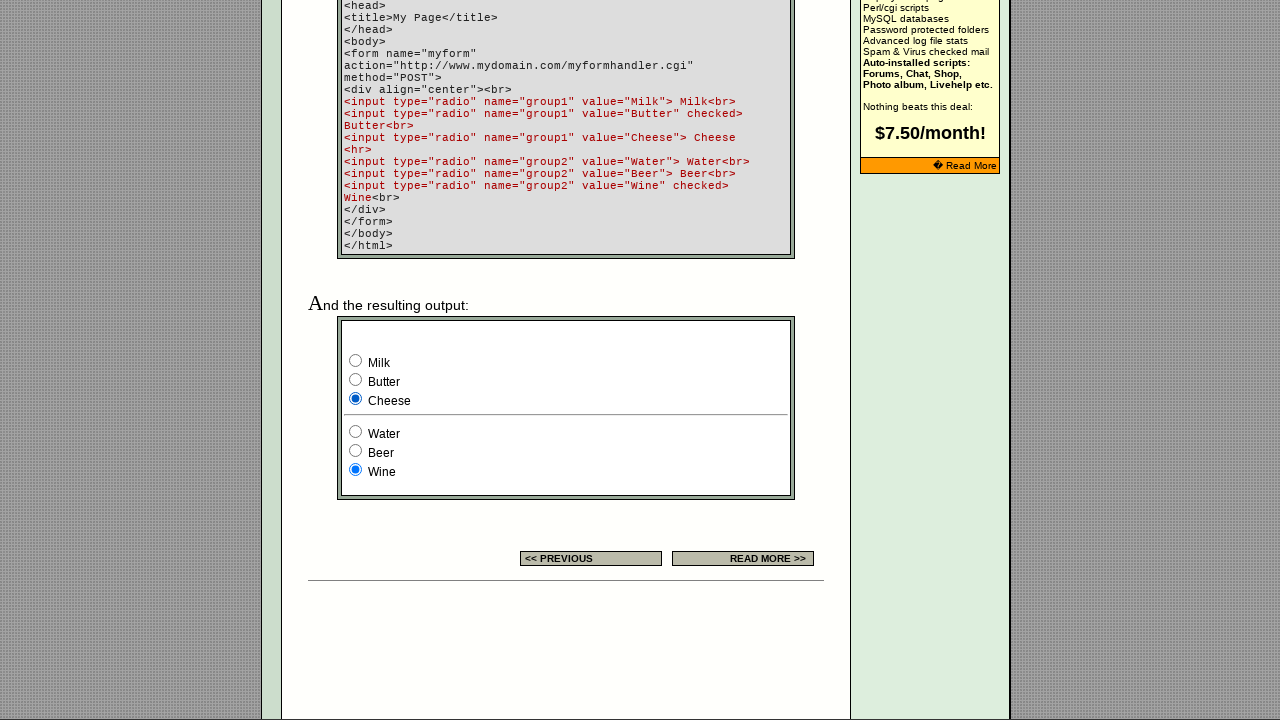

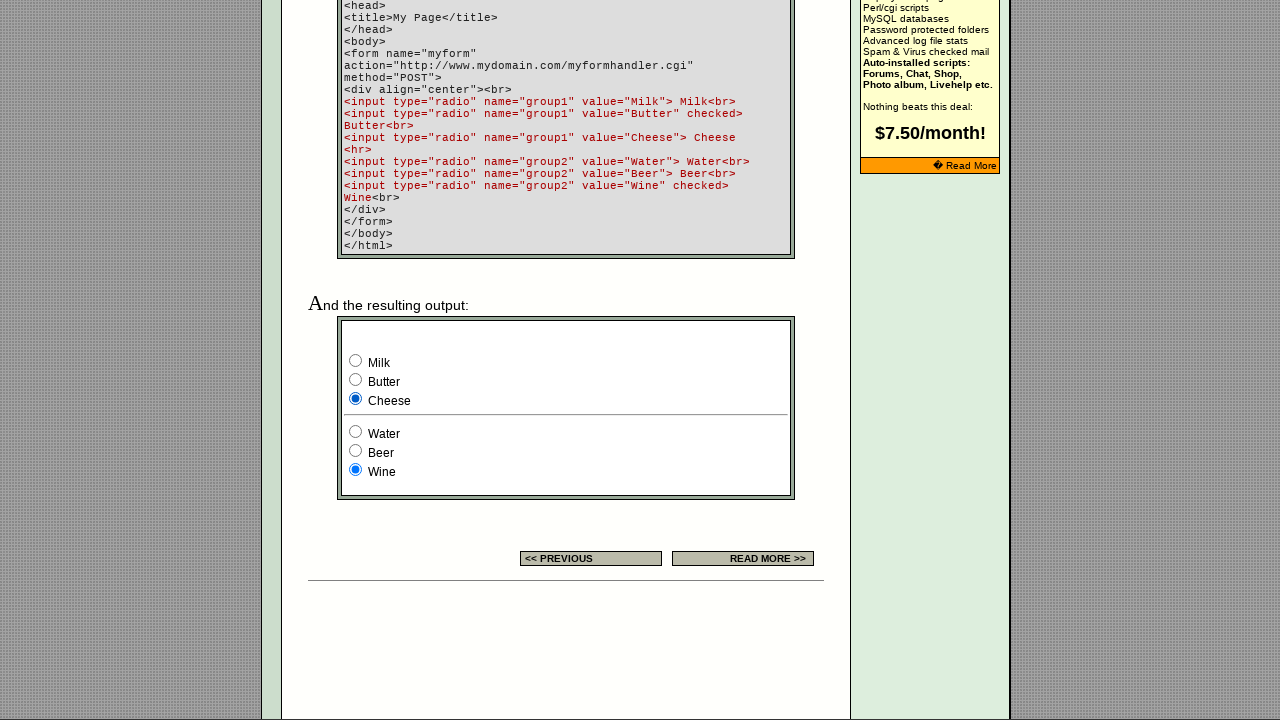